Tests that the Cloudflare Proxy Integration on staging page loads and displays a visitorId in the pre element

Starting URL: https://experiments.martinmakarsky.com/fingerprint-pro-cloudflare-staging

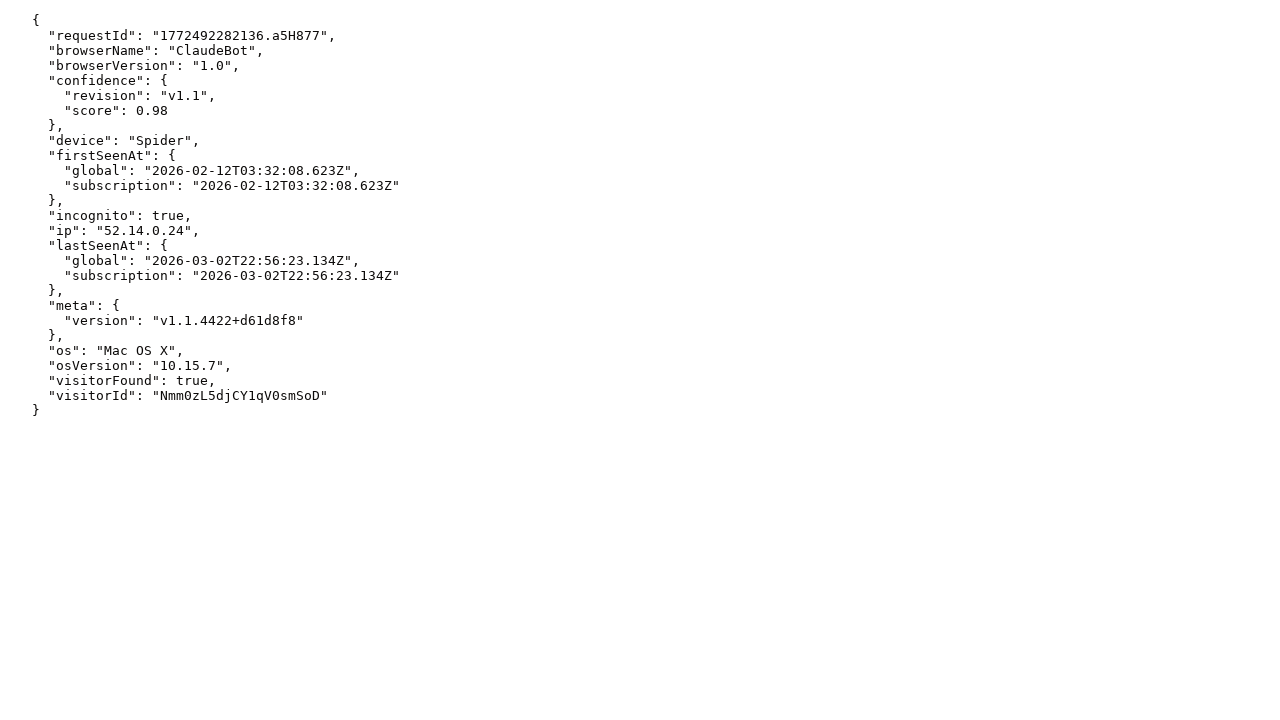

Navigated to Cloudflare Proxy Integration staging page
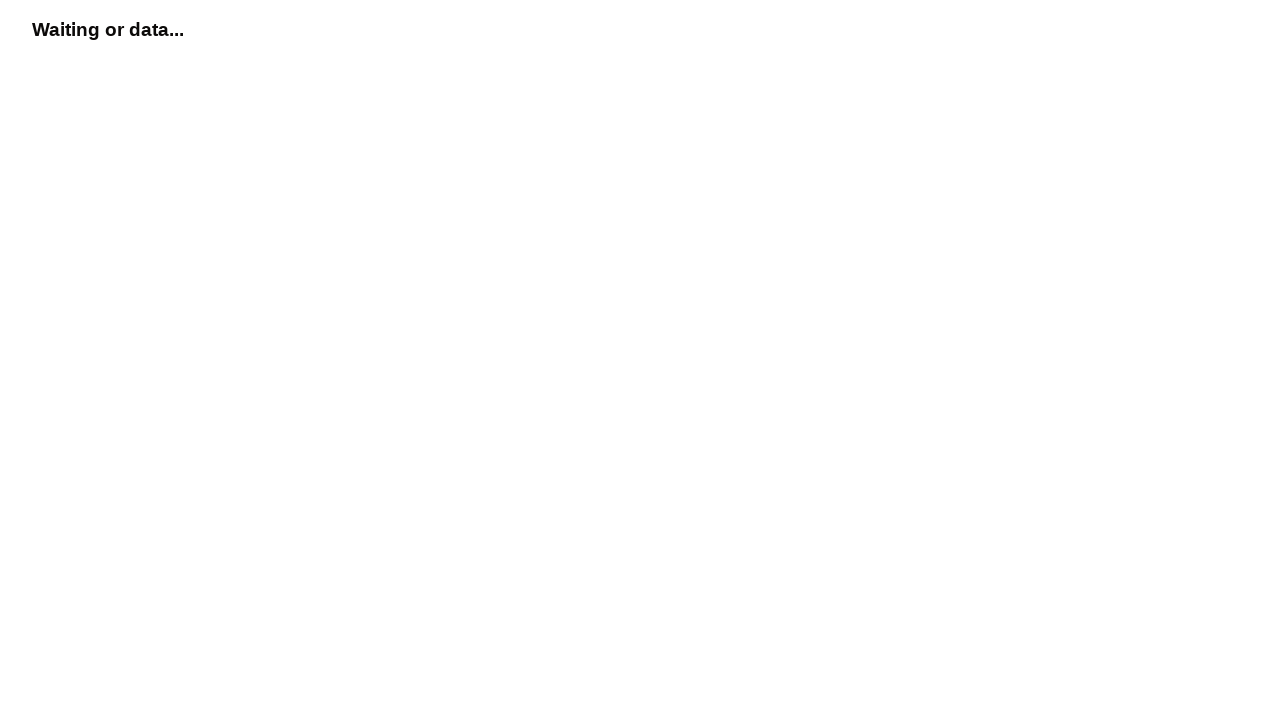

Pre element with visitor data loaded
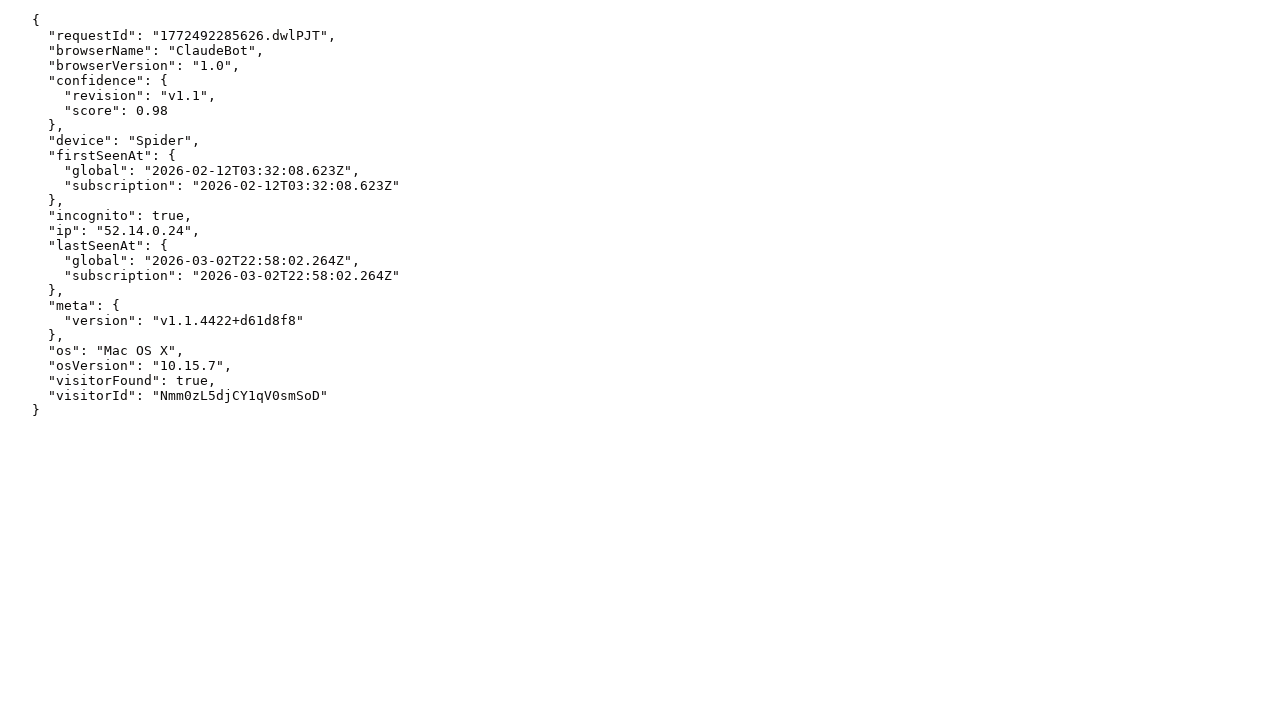

Retrieved visitorId from pre element: {
  "requestId": "1772492285626.dwlPJT",
  "browserName": "ClaudeBot",
  "browserVersion": "1.0",
  "confidence": {
    "revision": "v1.1",
    "score": 0.98
  },
  "device": "Spider",
  "firstSeenAt": {
    "global": "2026-02-12T03:32:08.623Z",
    "subscription": "2026-02-12T03:32:08.623Z"
  },
  "incognito": true,
  "ip": "52.14.0.24",
  "lastSeenAt": {
    "global": "2026-03-02T22:58:02.264Z",
    "subscription": "2026-03-02T22:58:02.264Z"
  },
  "meta": {
    "version": "v1.1.4422+d61d8f8"
  },
  "os": "Mac OS X",
  "osVersion": "10.15.7",
  "visitorFound": true,
  "visitorId": "Nmm0zL5djCY1qV0smSoD"
}
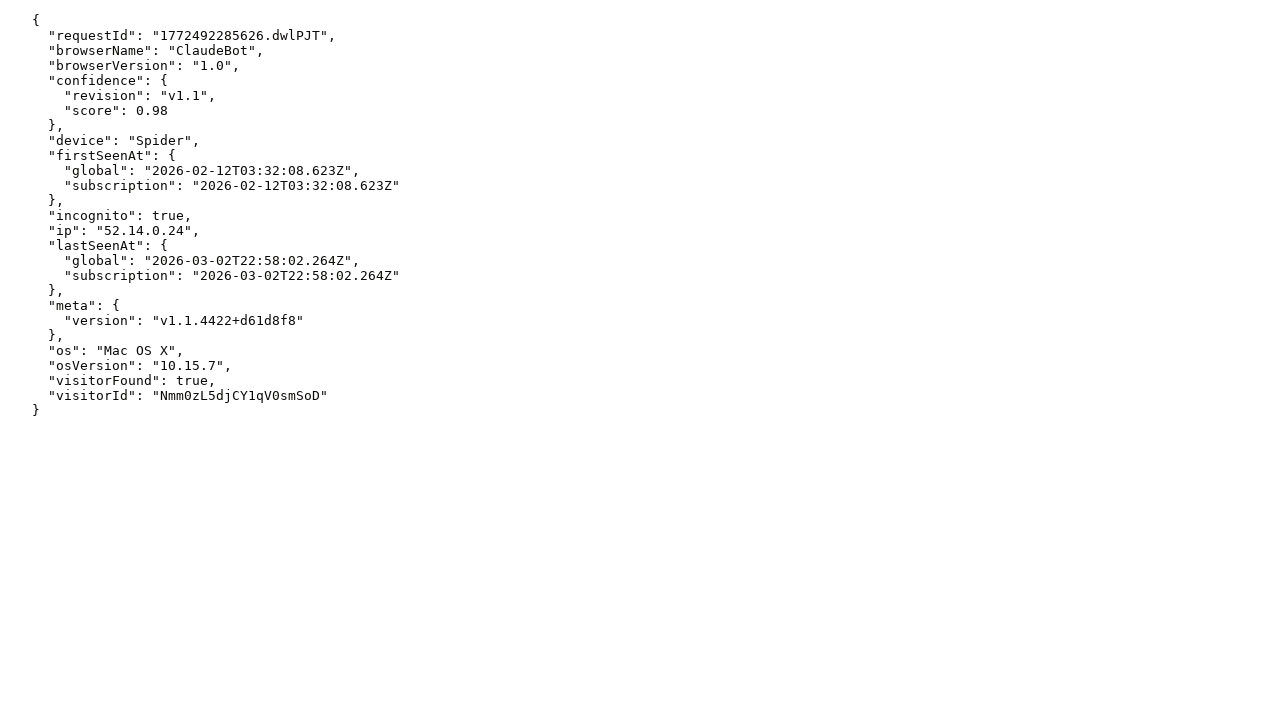

Verified that visitorId is present and not empty
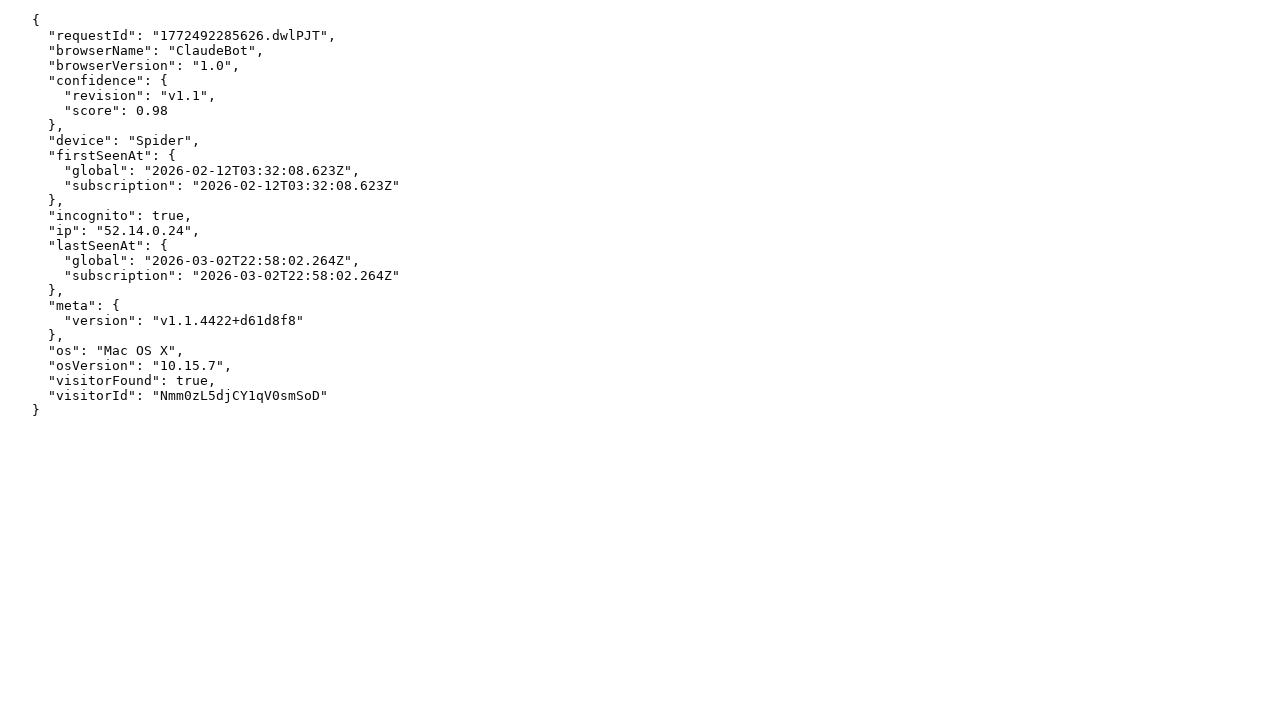

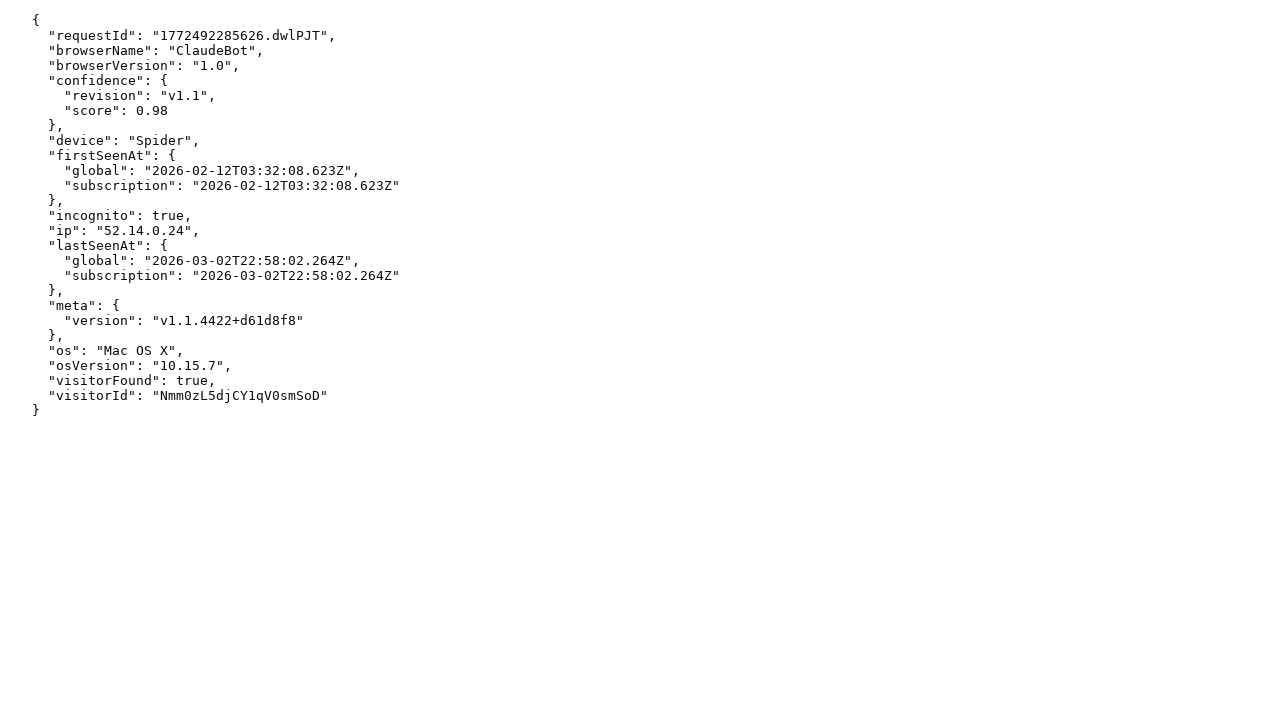